Tests mobile responsiveness on Pixel 5 viewport by checking horizontal scroll behavior

Starting URL: https://dev.voice-korea.com/en/

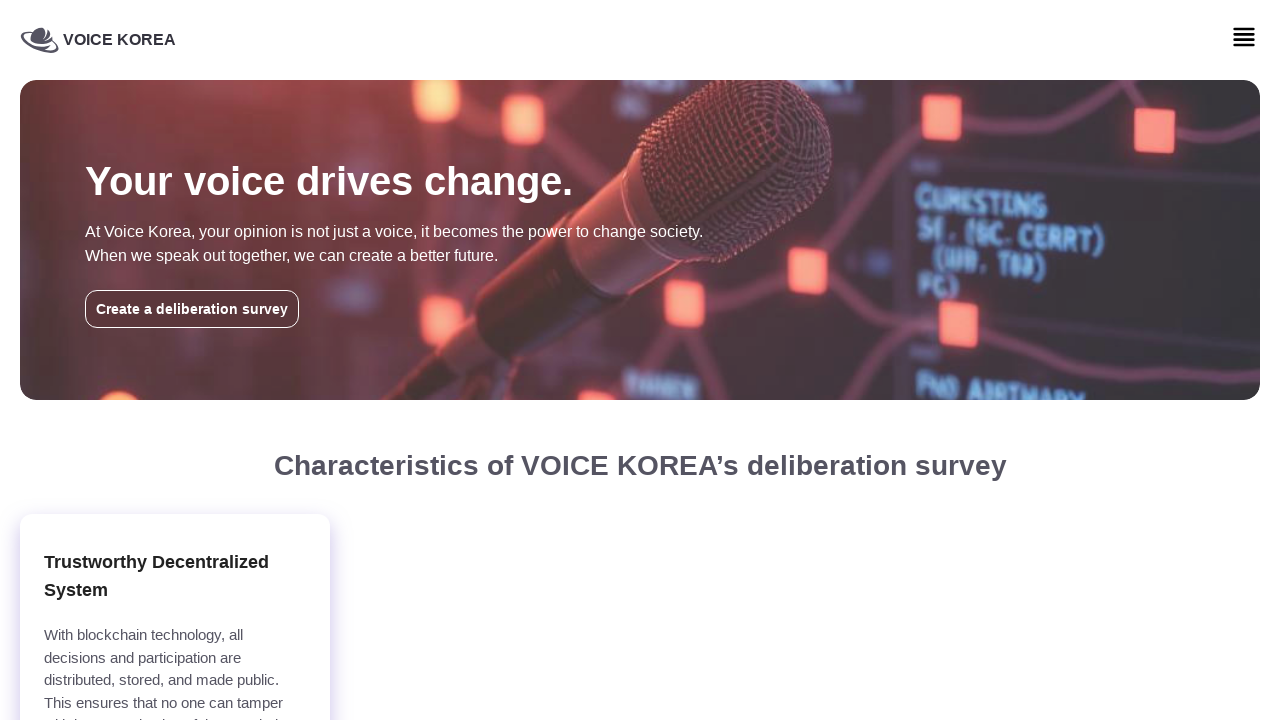

Set viewport to Pixel 5 dimensions (393x851)
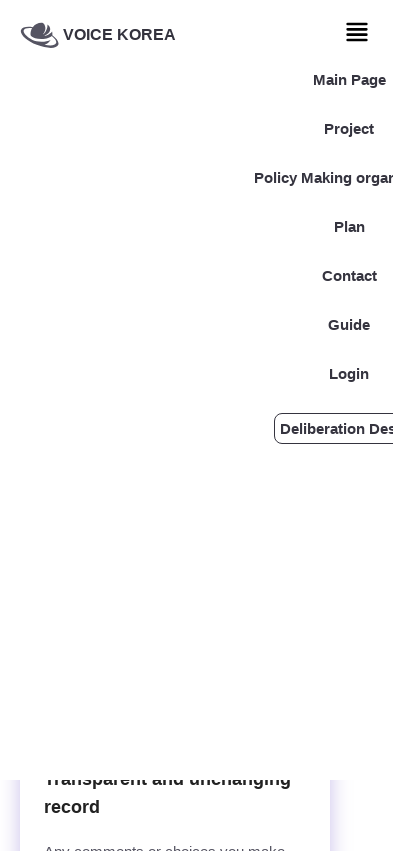

Reloaded page with new Pixel 5 viewport
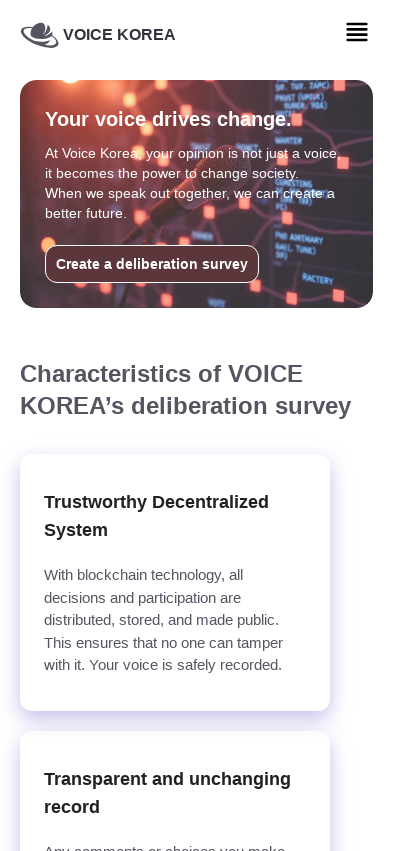

Checked horizontal overflow - scrollWidth > clientWidth: False
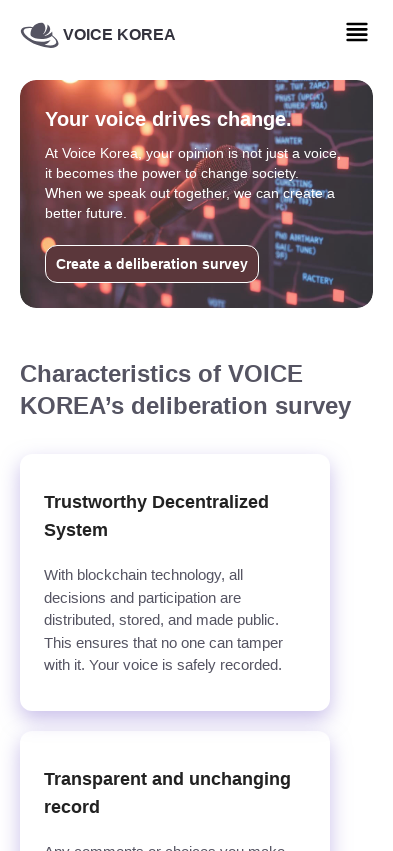

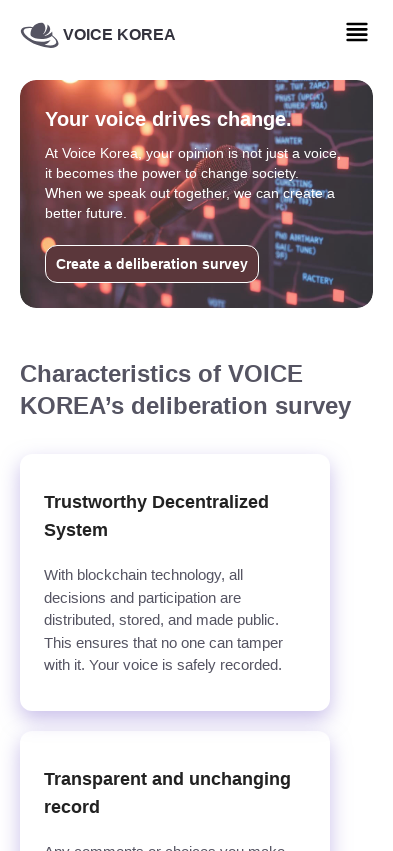